Tests opening a new window with a message by clicking the New Window Message button and verifying a new window is created

Starting URL: https://demoqa.com

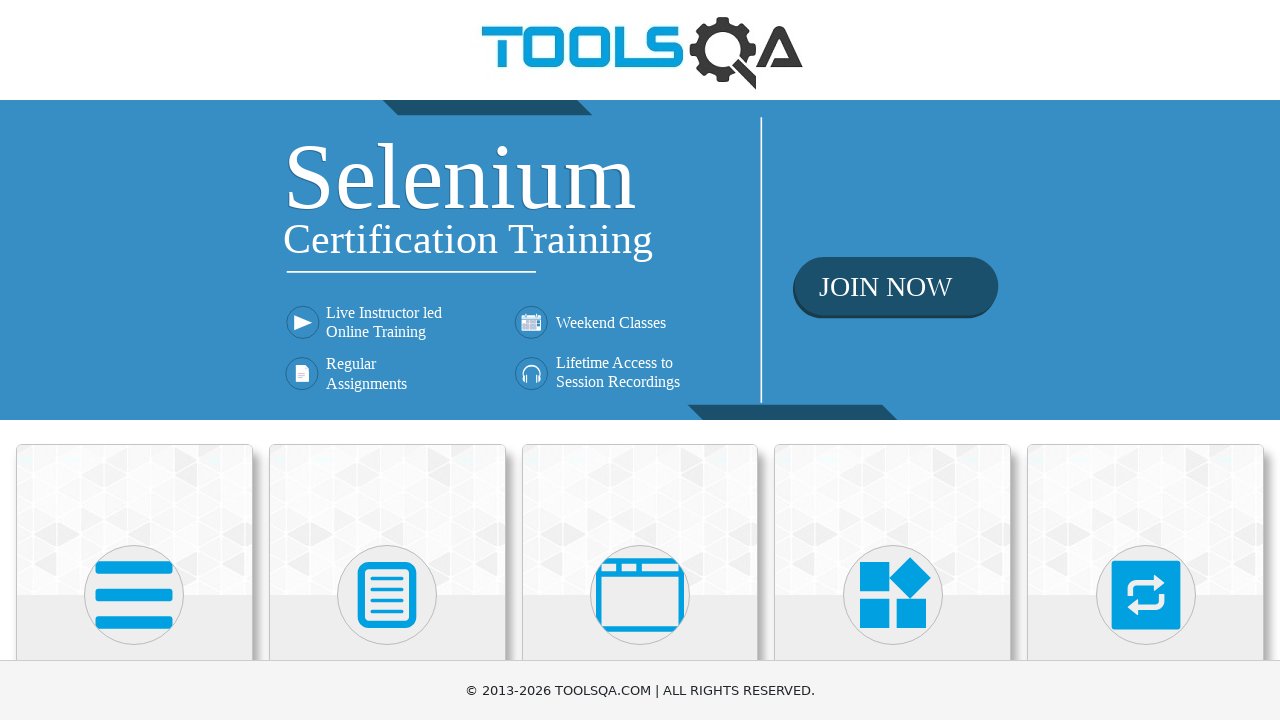

Clicked 'Alerts, Frame & Windows' card at (640, 360) on div.card-body:has-text('Alerts, Frame & Windows')
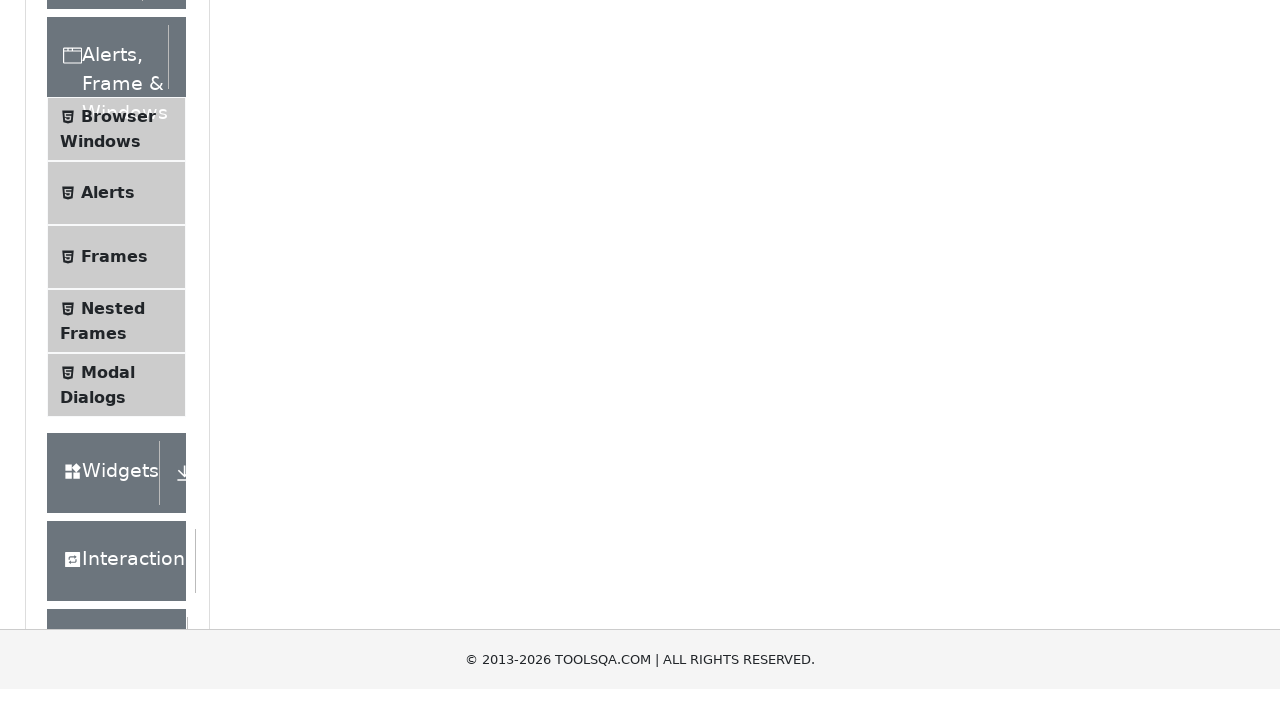

Clicked 'Browser Windows' menu item at (118, 412) on span.text:has-text('Browser Windows')
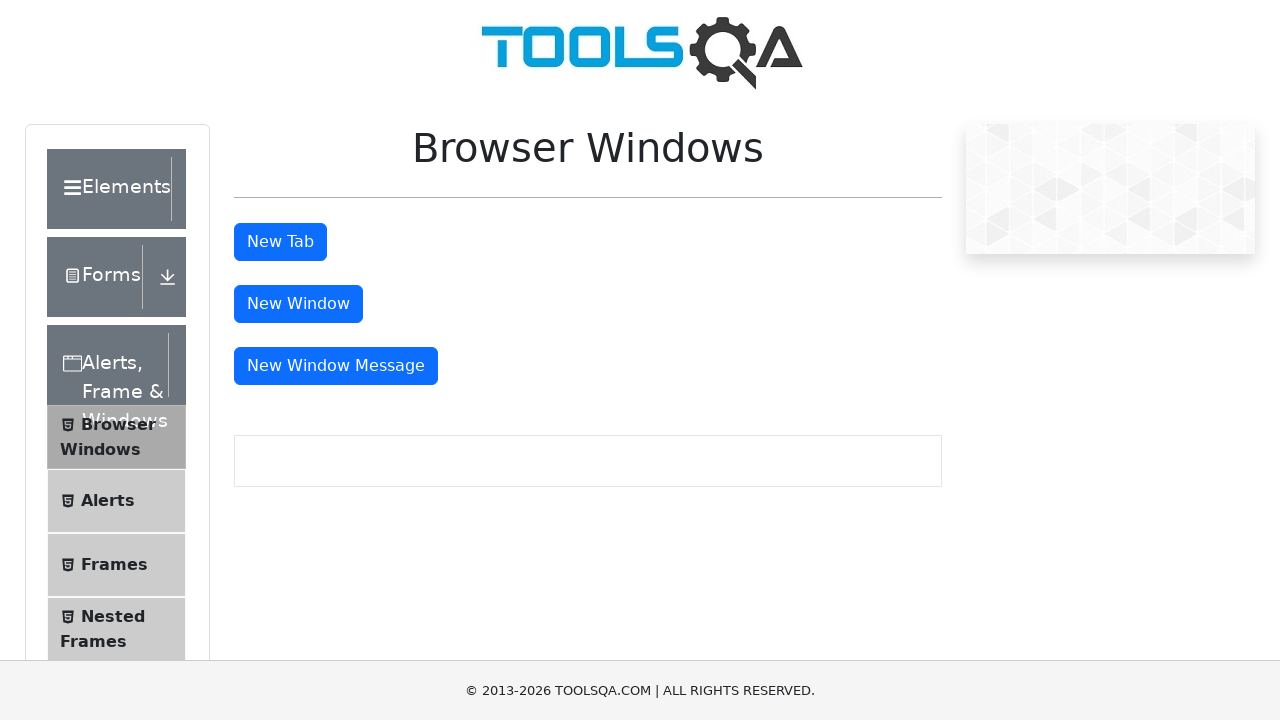

Clicked 'New Window Message' button and new window opened at (336, 366) on #messageWindowButton
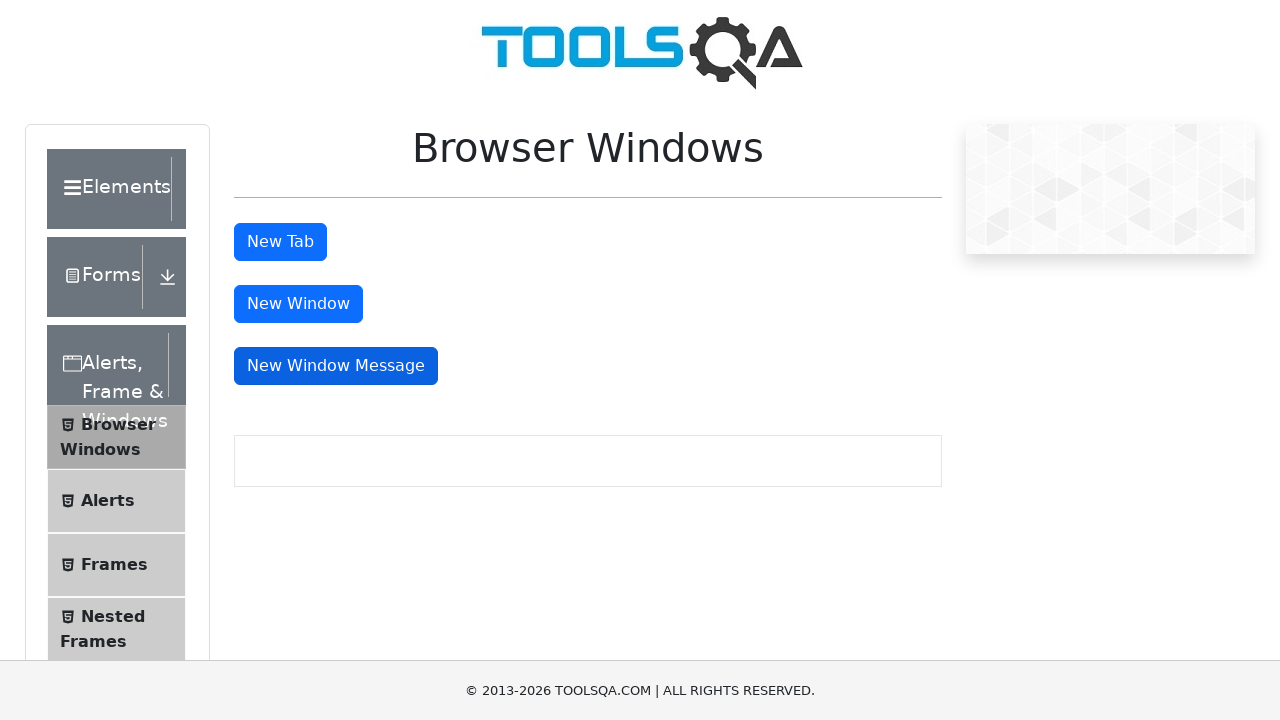

Verified 2 windows are open in the context
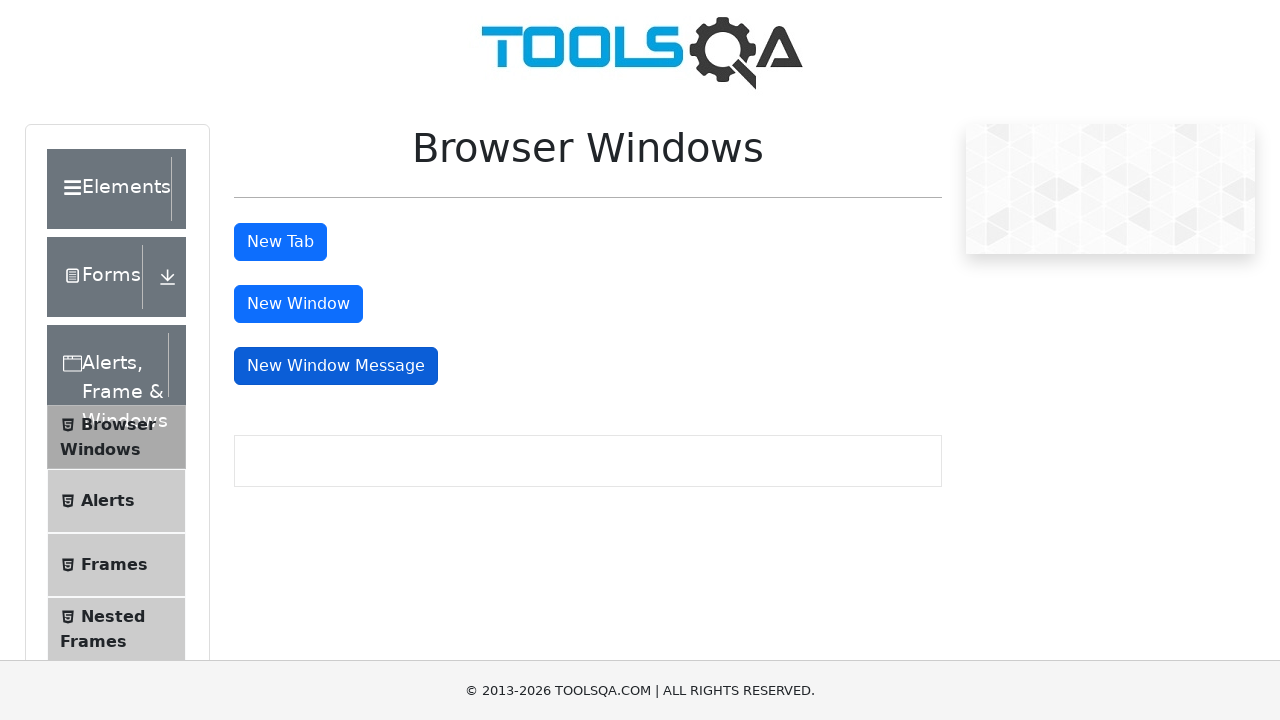

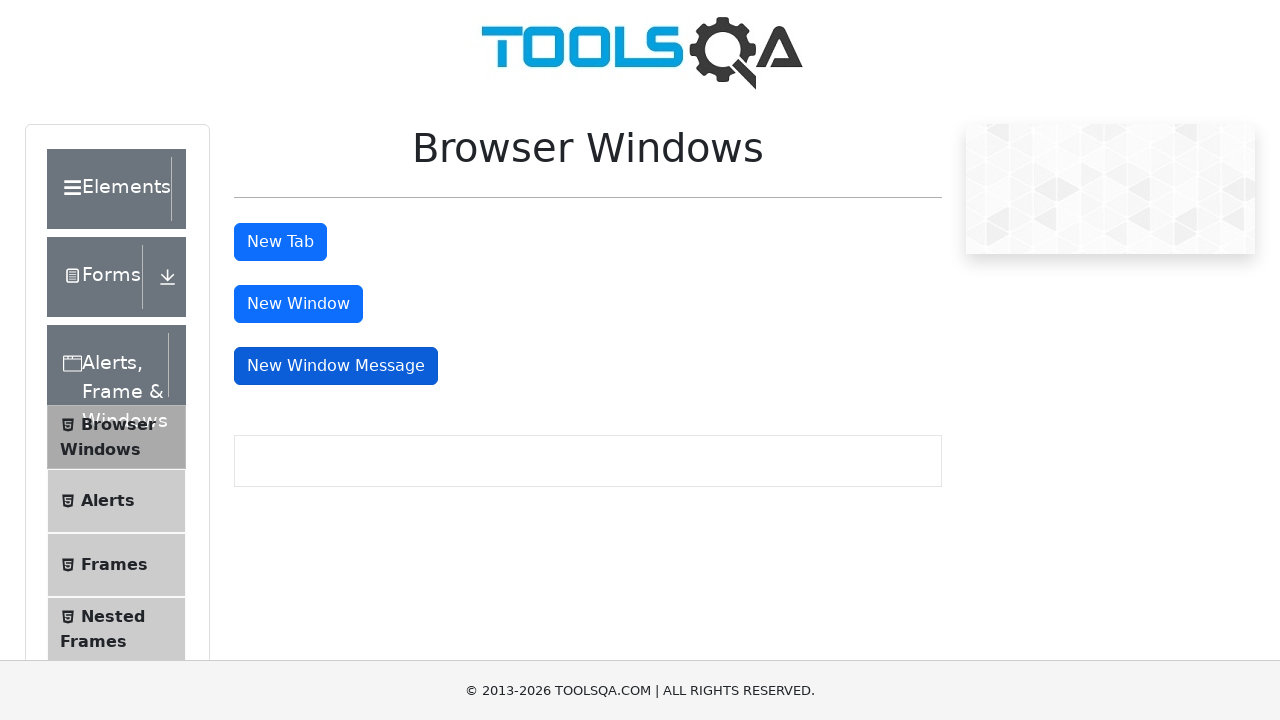